Tests the search functionality on Playwright's documentation site by clicking the search button, entering search keywords (API testing, Canary Releases, Emulation), and pressing Enter to search.

Starting URL: https://playwright.dev/

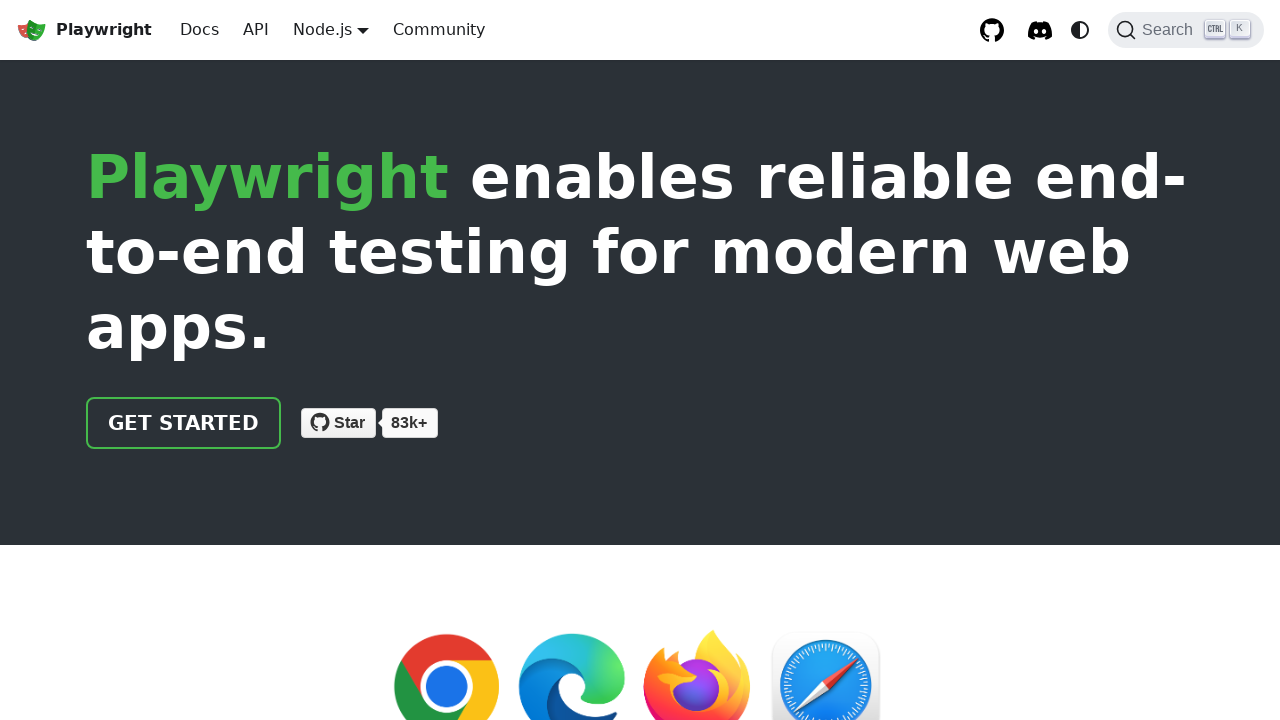

Clicked Search button to open search dialog at (1186, 30) on internal:role=button[name="Search"i]
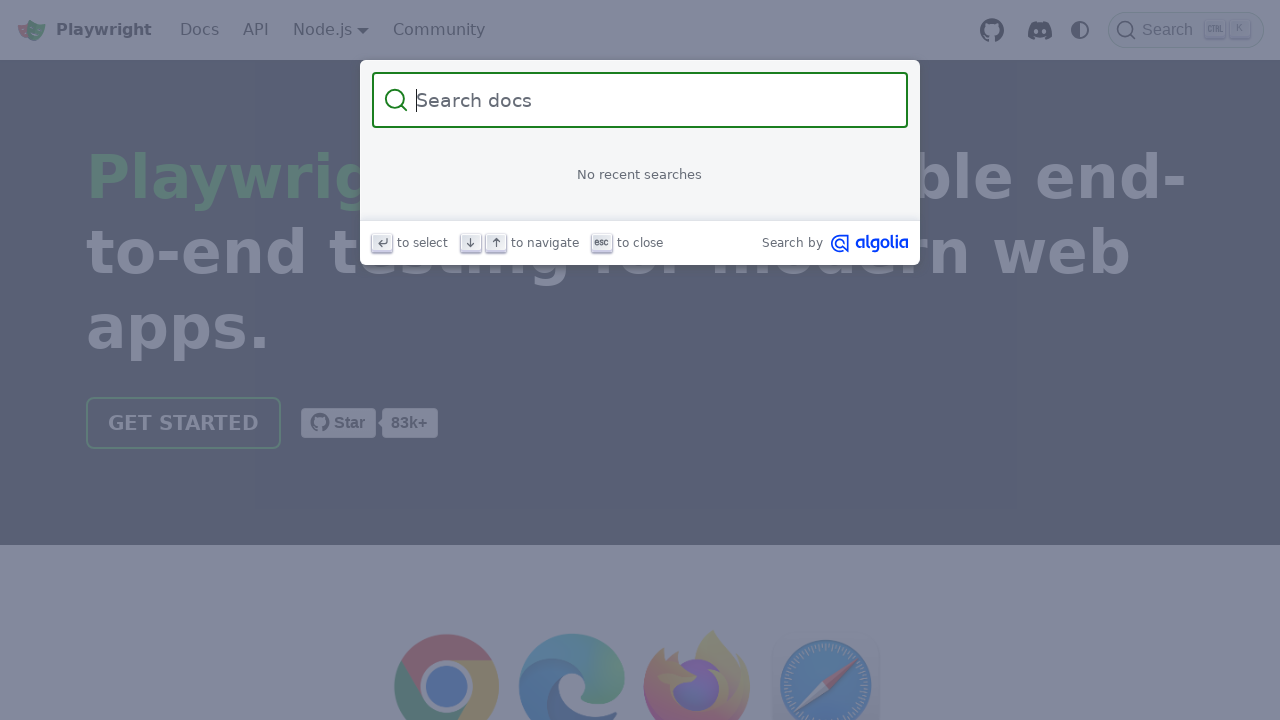

Filled search field with 'API testing' on internal:attr=[placeholder="Search"i]
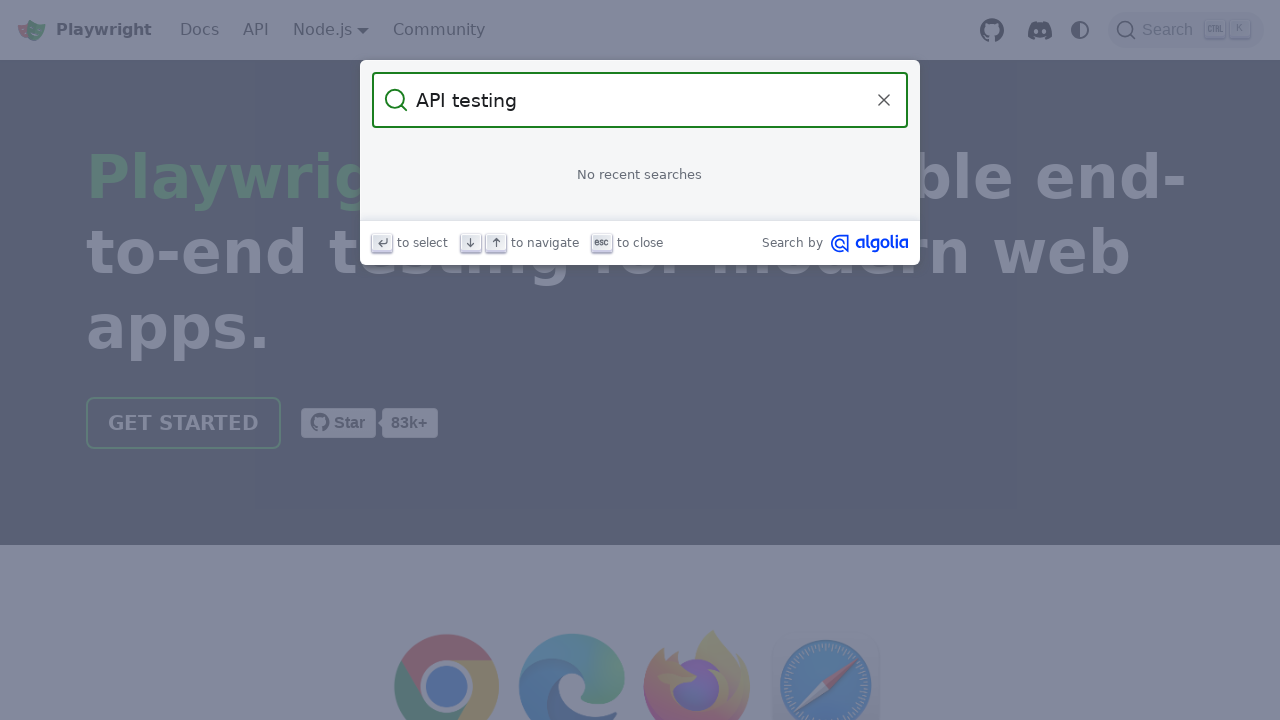

Waited for search suggestions to load
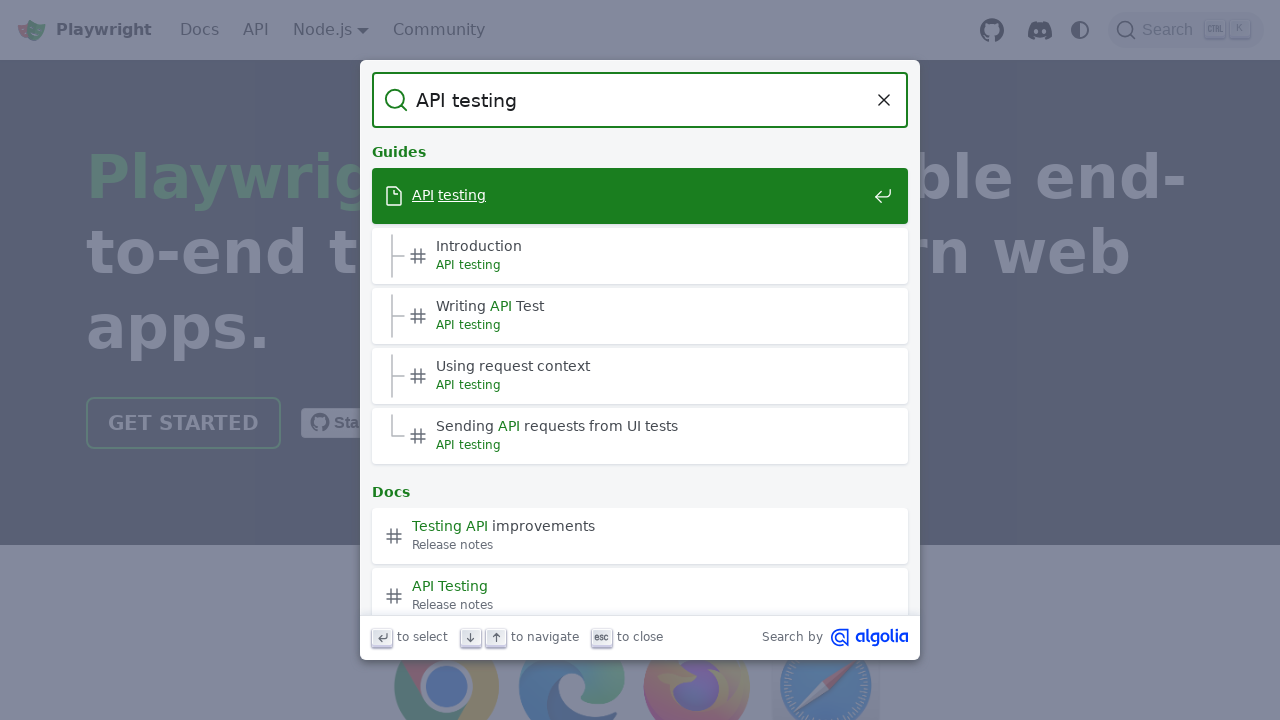

Pressed Enter to search for 'API testing'
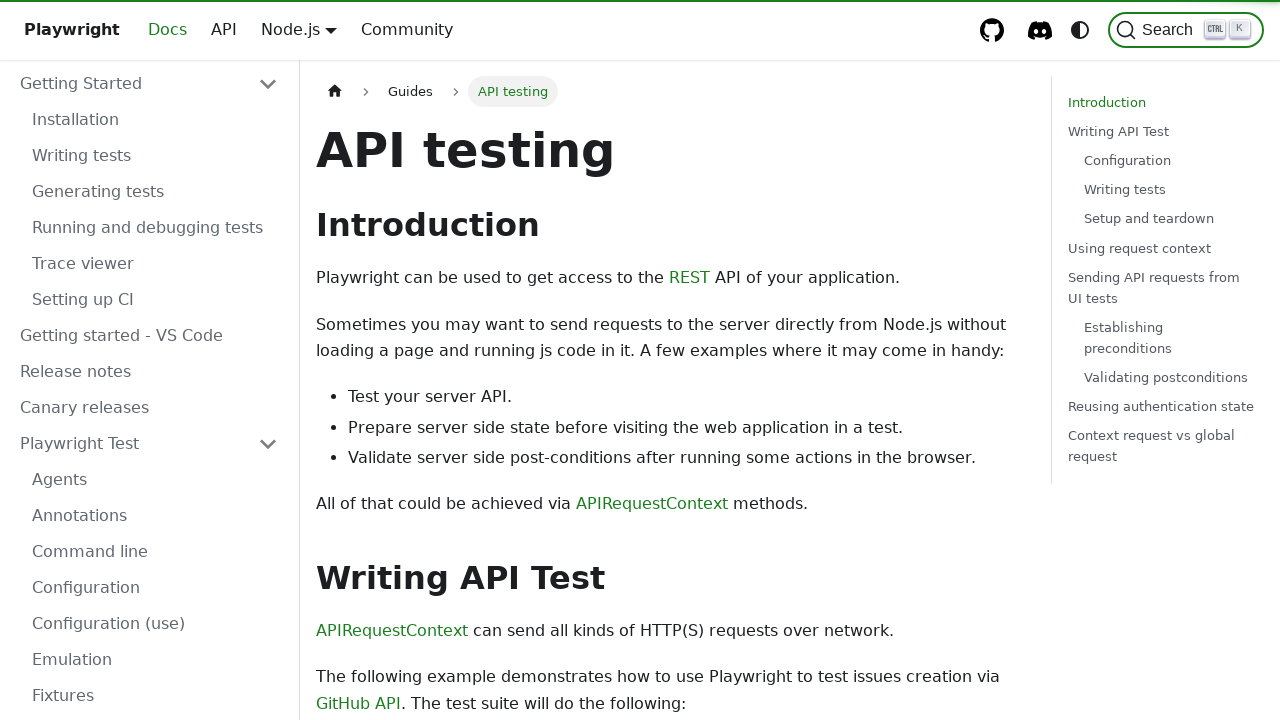

Waited for search results to display
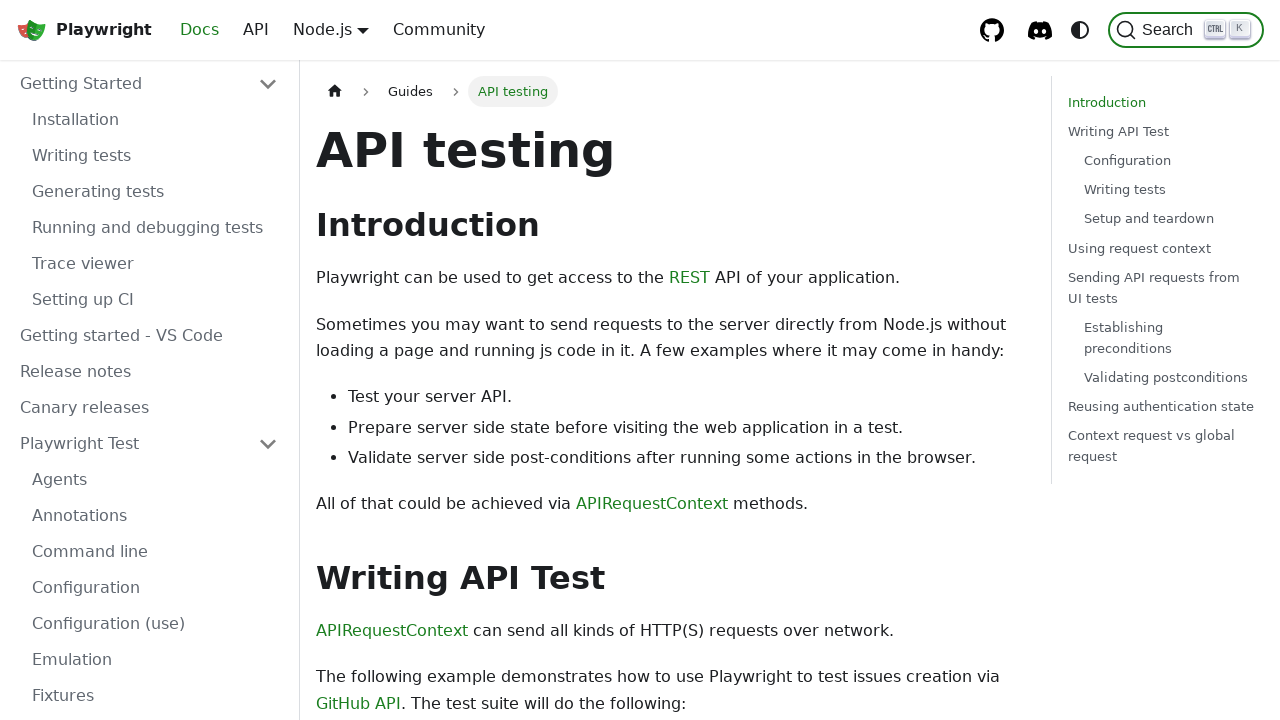

Navigated back to Playwright home page for next search
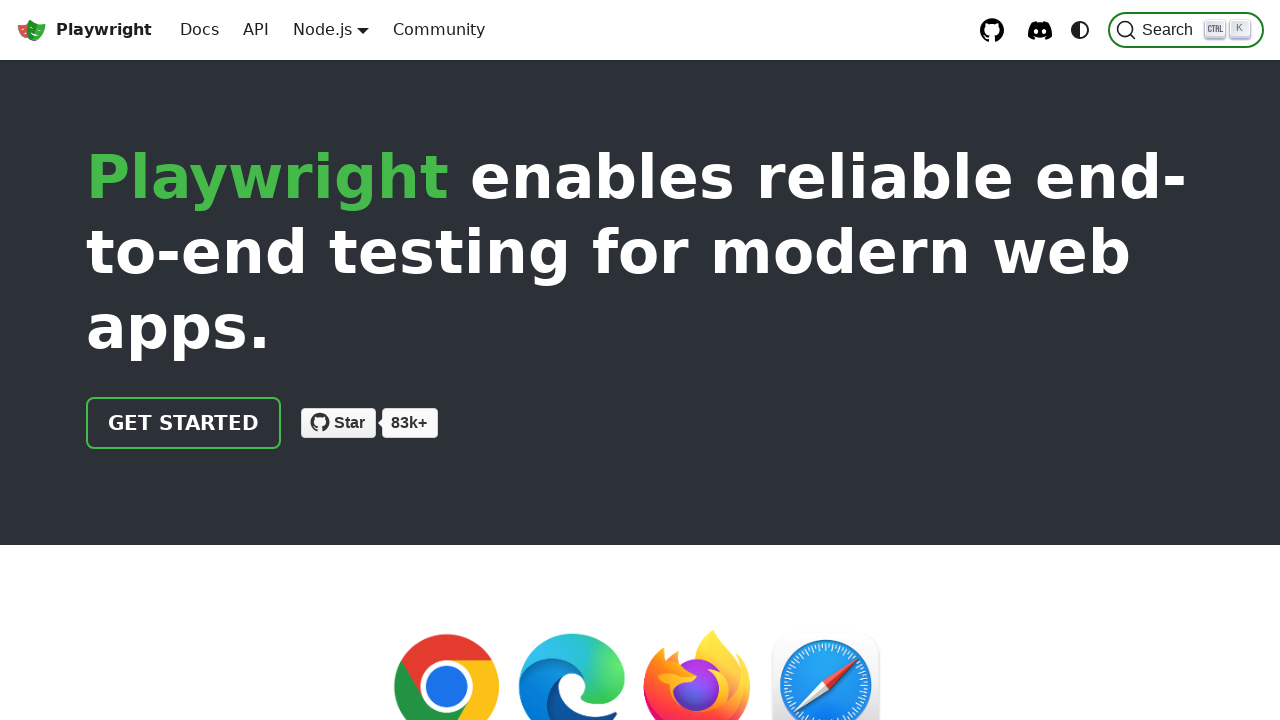

Clicked Search button to open search dialog at (1186, 30) on internal:role=button[name="Search"i]
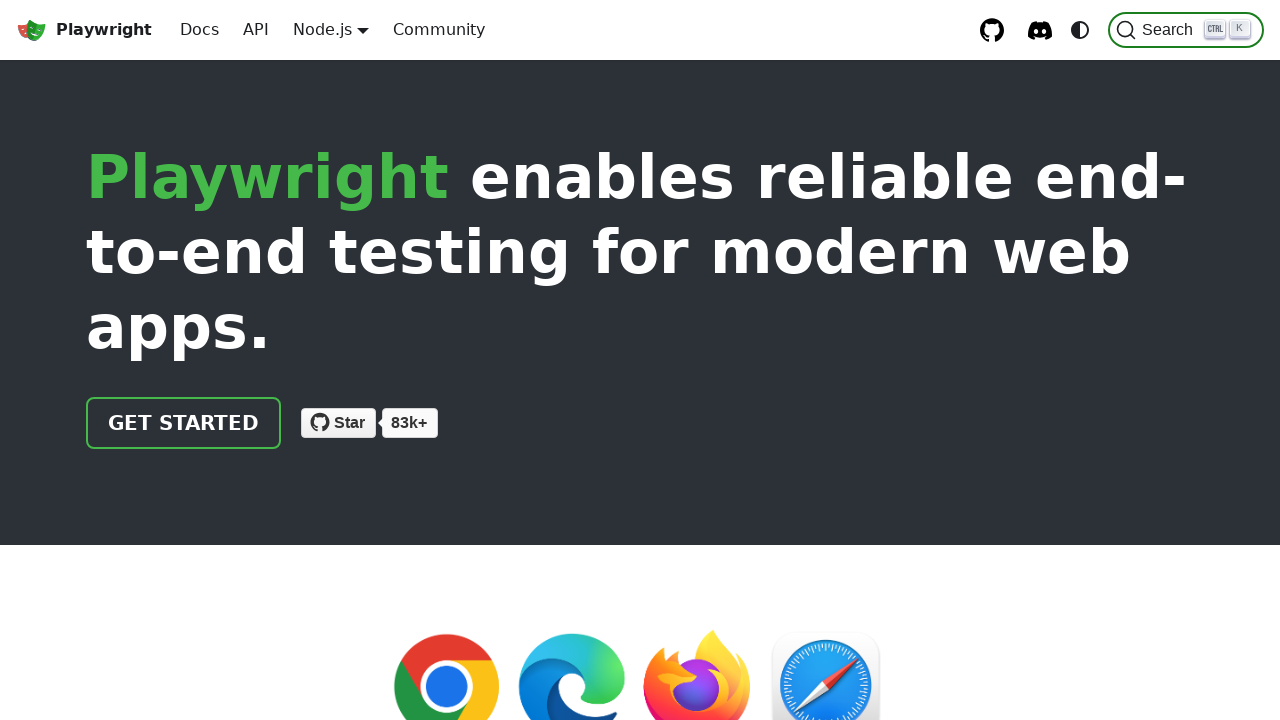

Filled search field with 'Canary Releases' on internal:attr=[placeholder="Search"i]
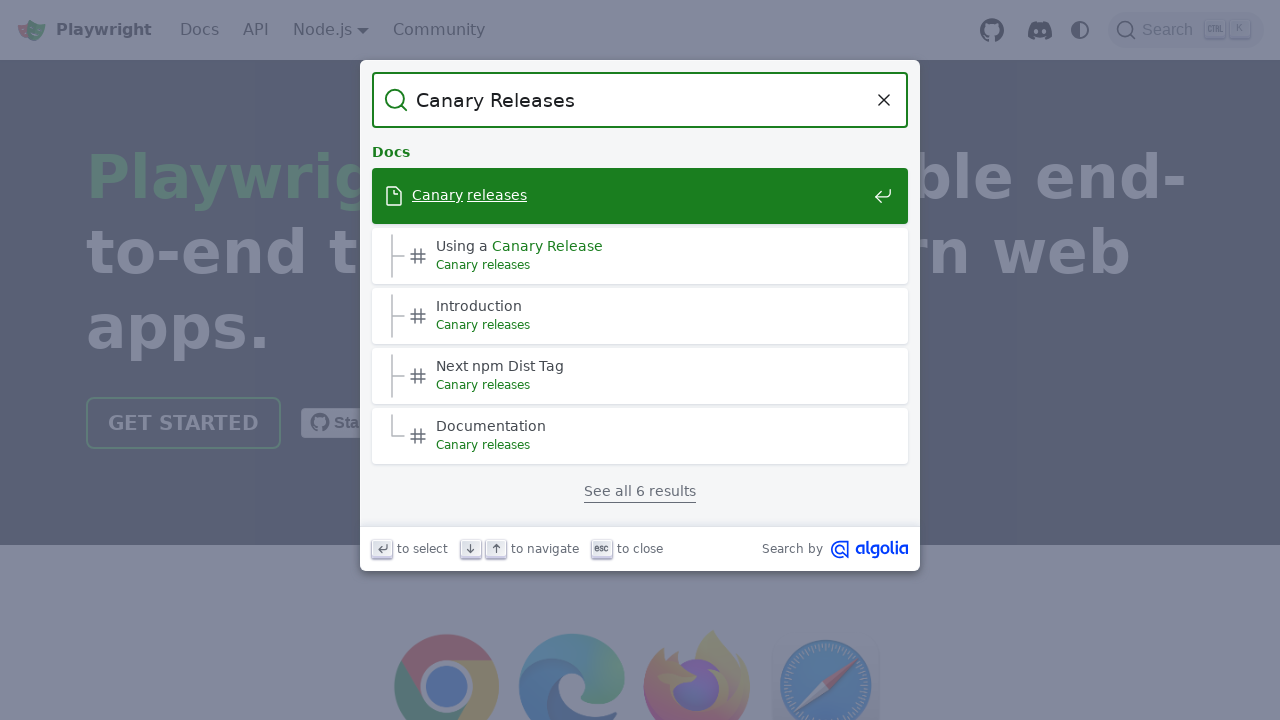

Waited for search suggestions to load
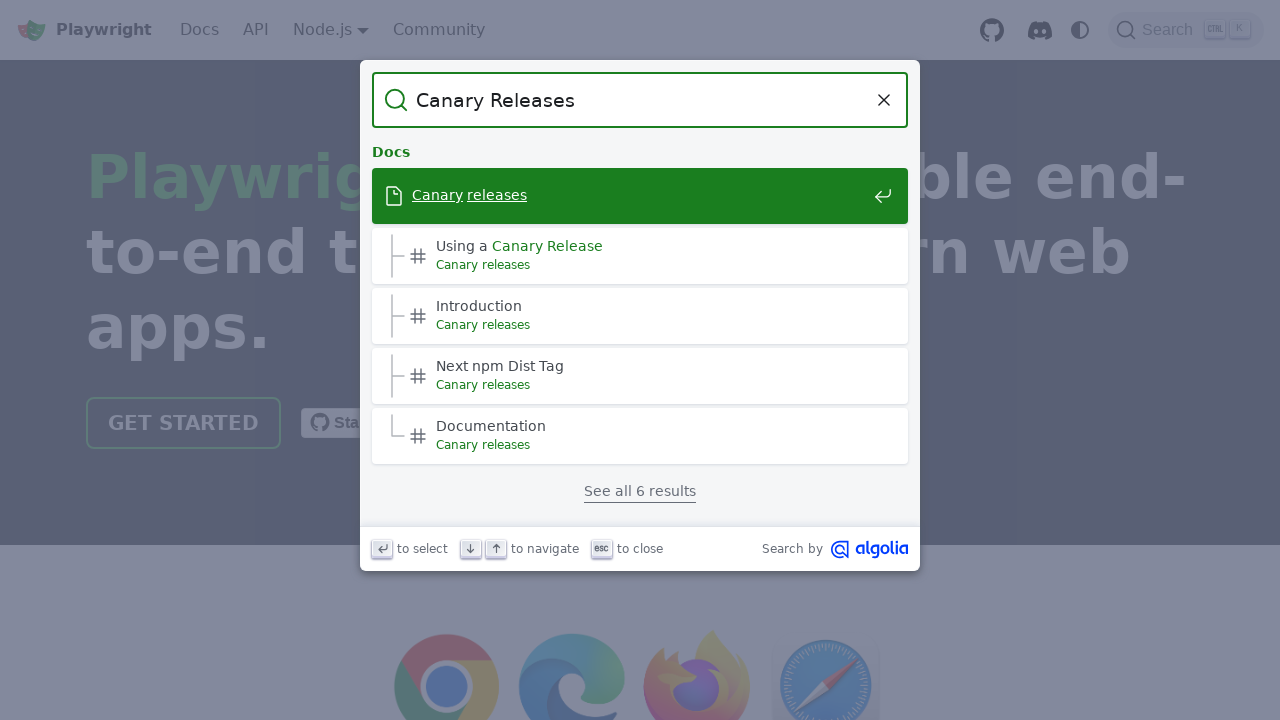

Pressed Enter to search for 'Canary Releases'
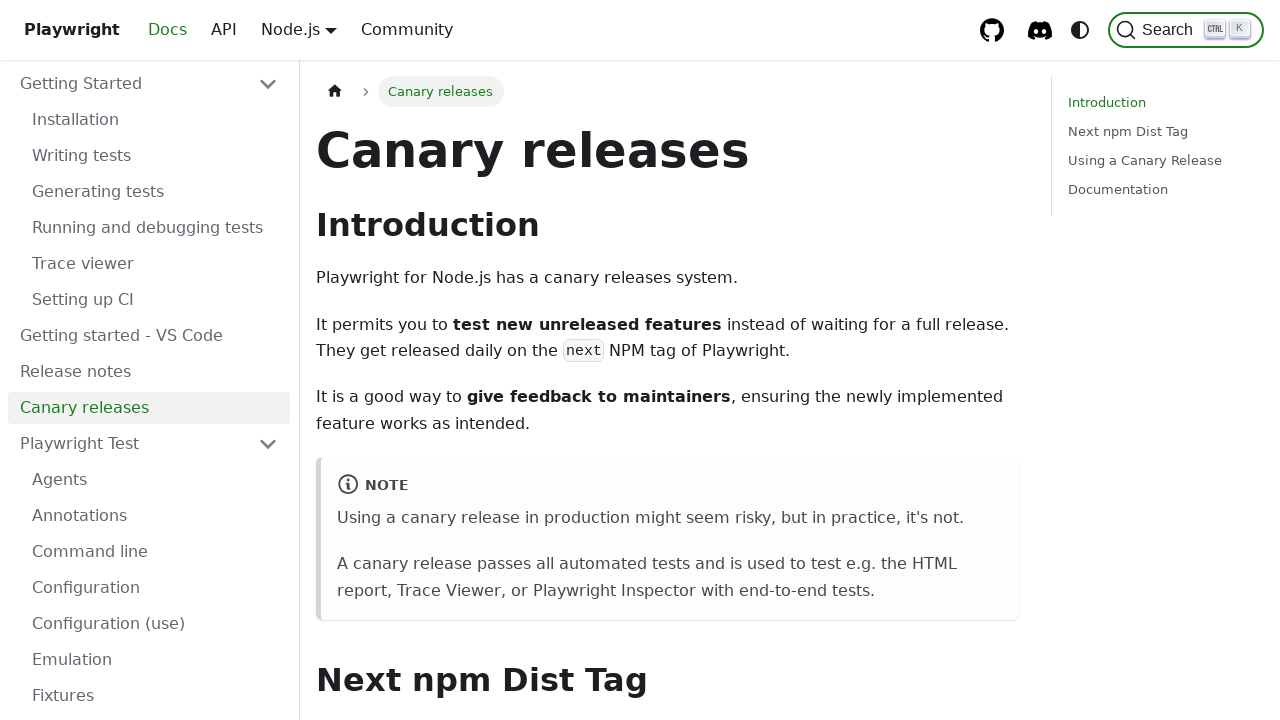

Waited for search results to display
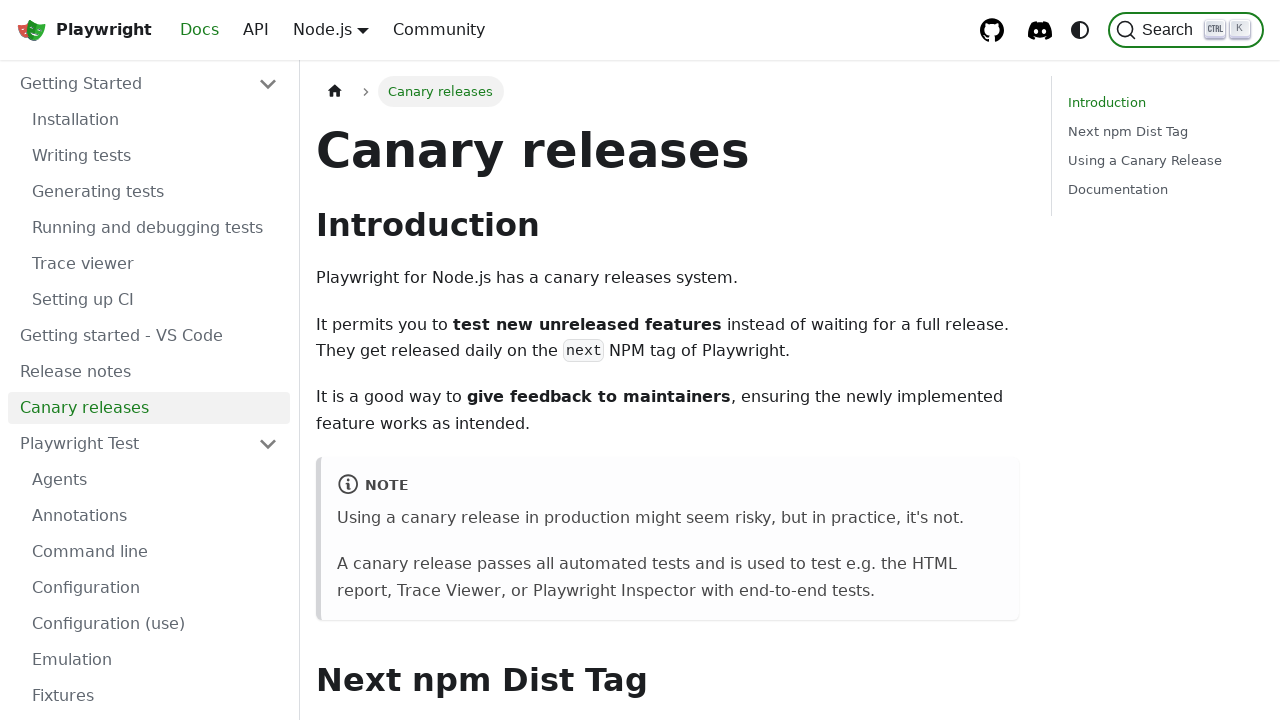

Navigated back to Playwright home page for next search
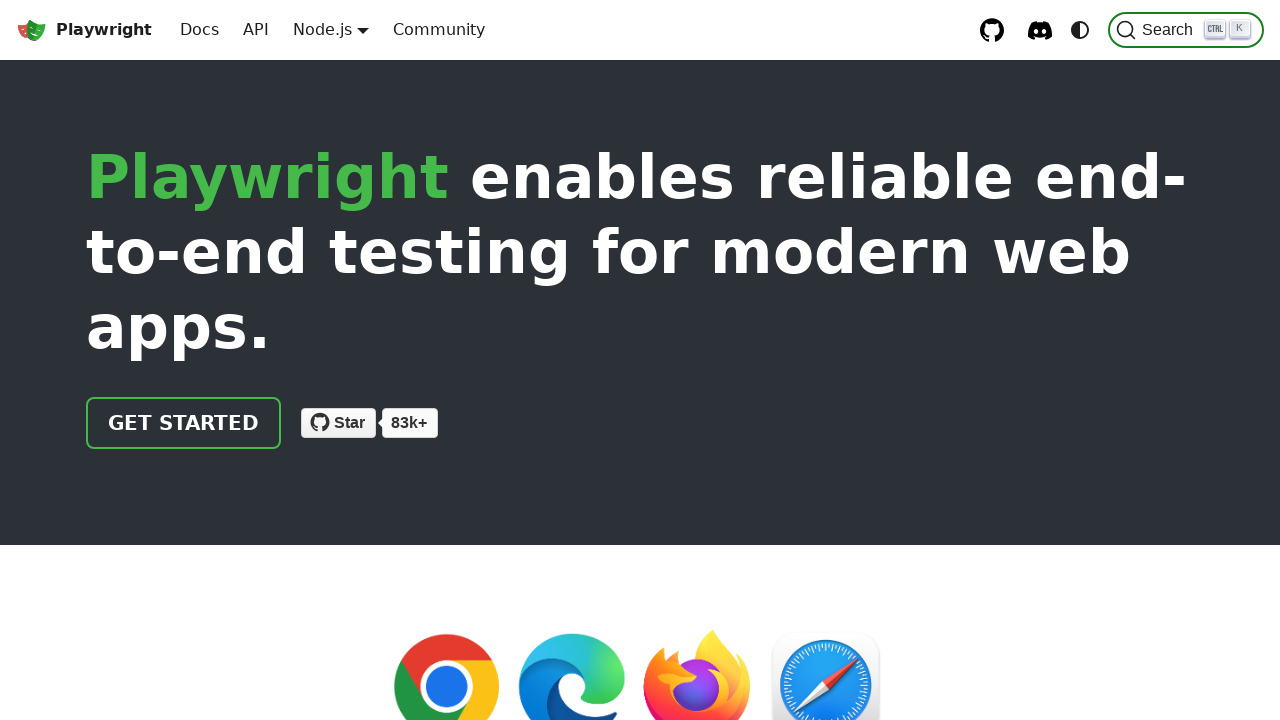

Clicked Search button to open search dialog at (1186, 30) on internal:role=button[name="Search"i]
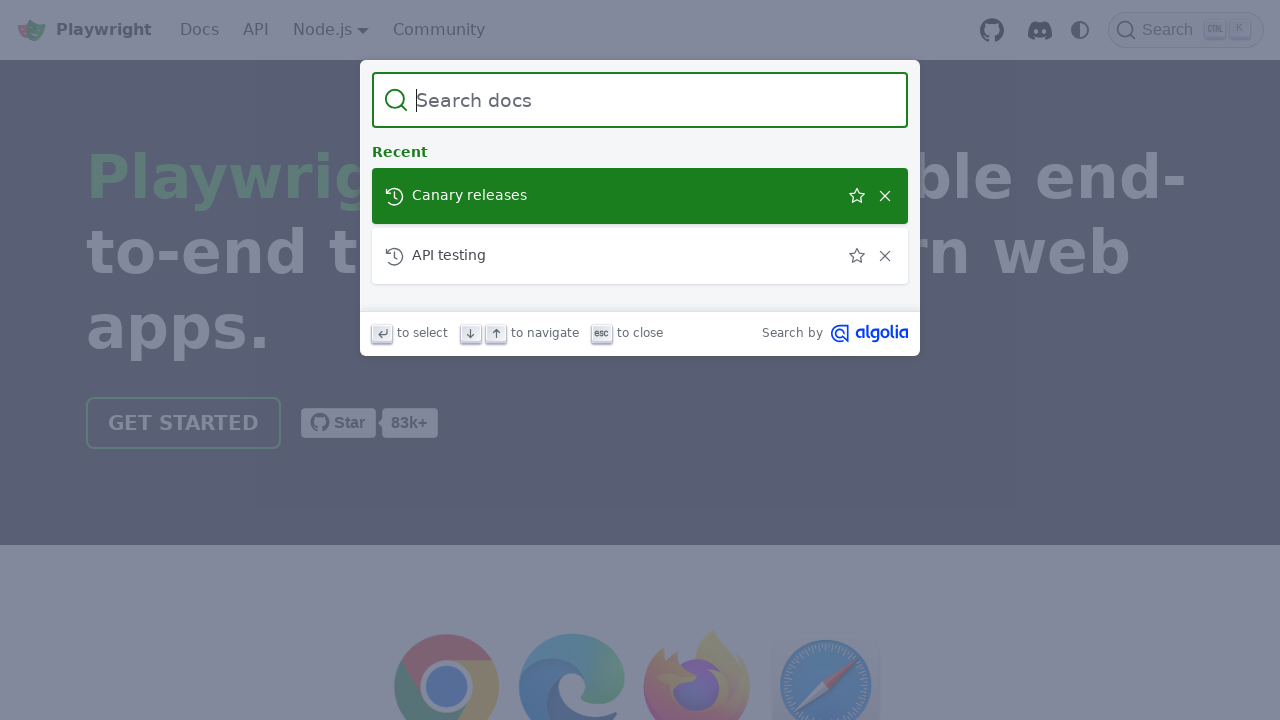

Filled search field with 'Emulation' on internal:attr=[placeholder="Search"i]
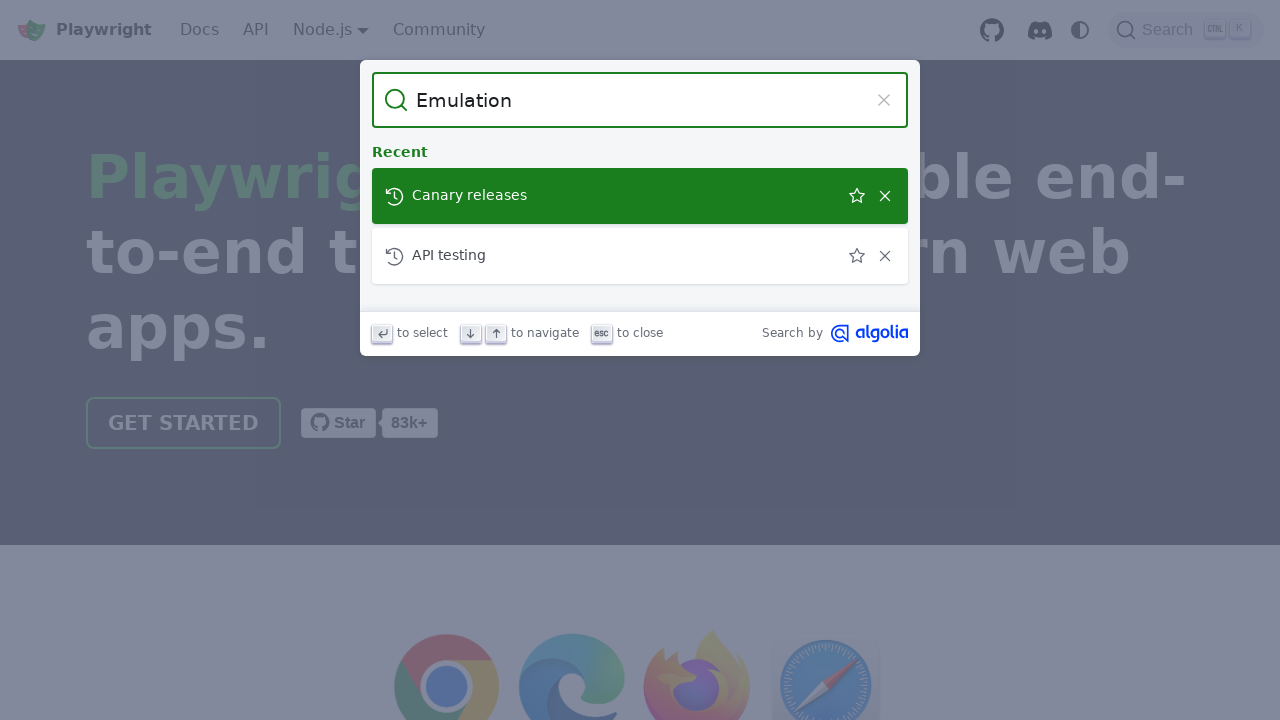

Waited for search suggestions to load
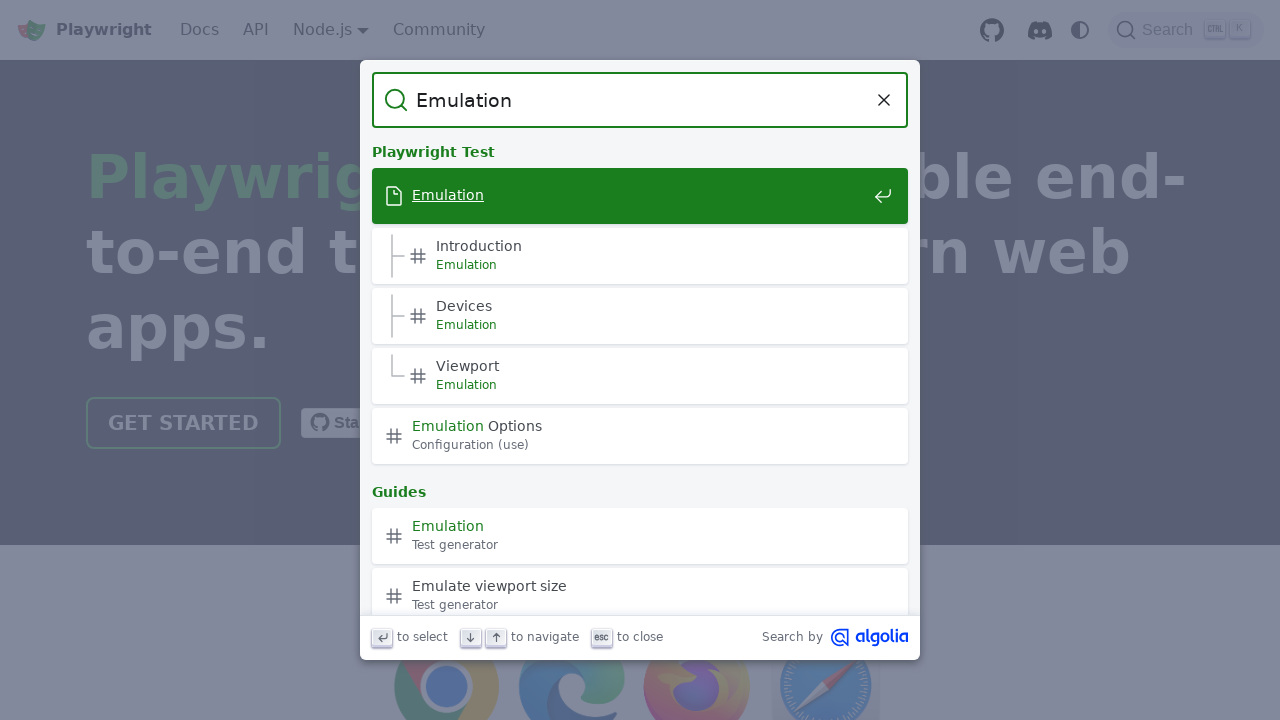

Pressed Enter to search for 'Emulation'
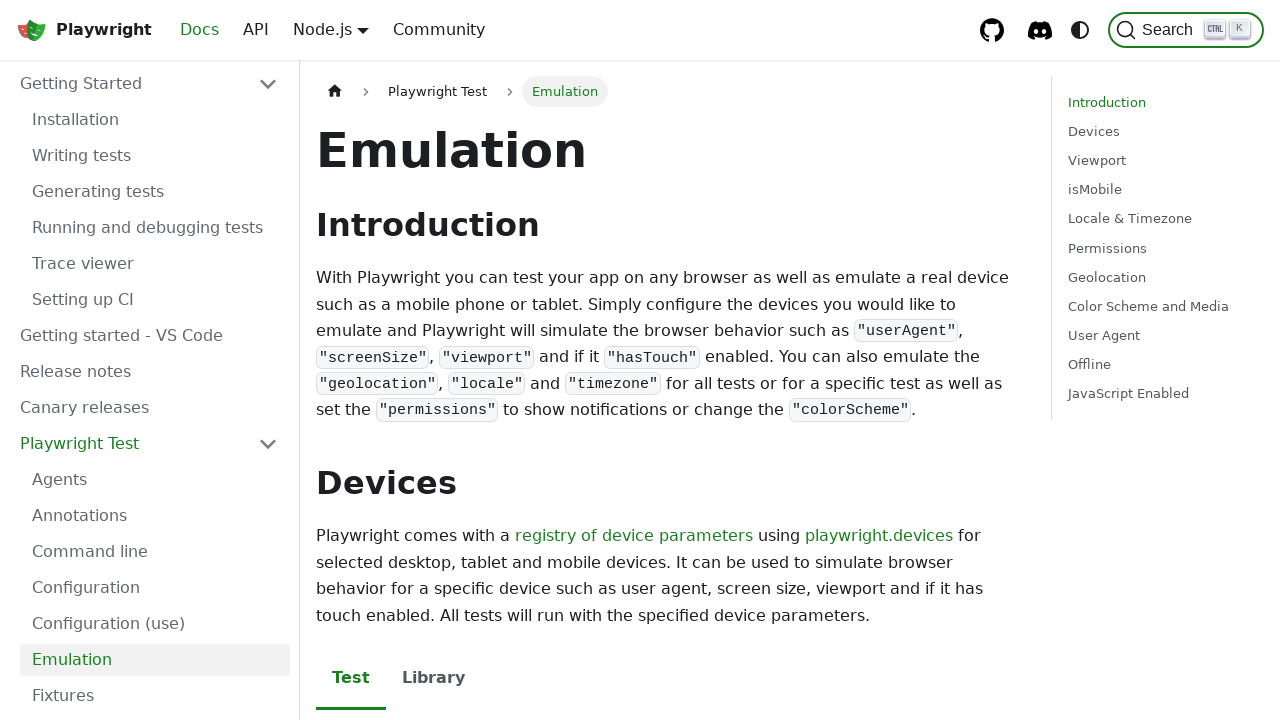

Waited for search results to display
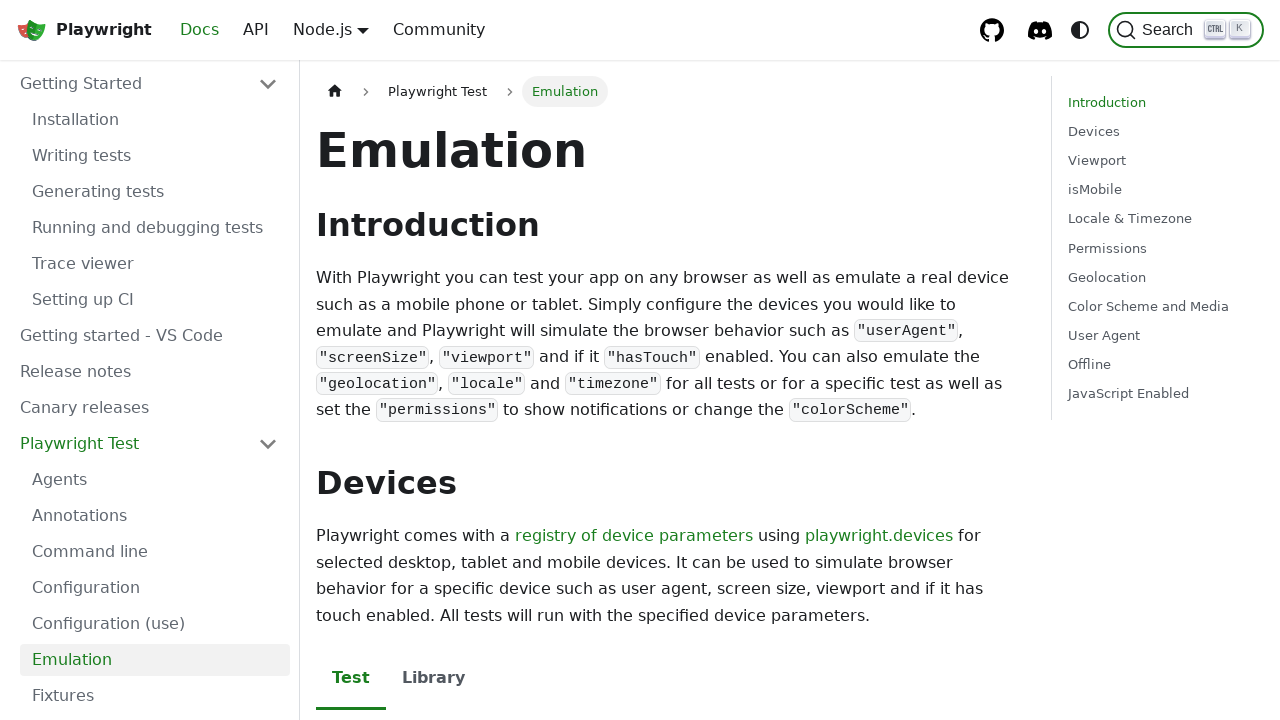

Navigated back to Playwright home page for next search
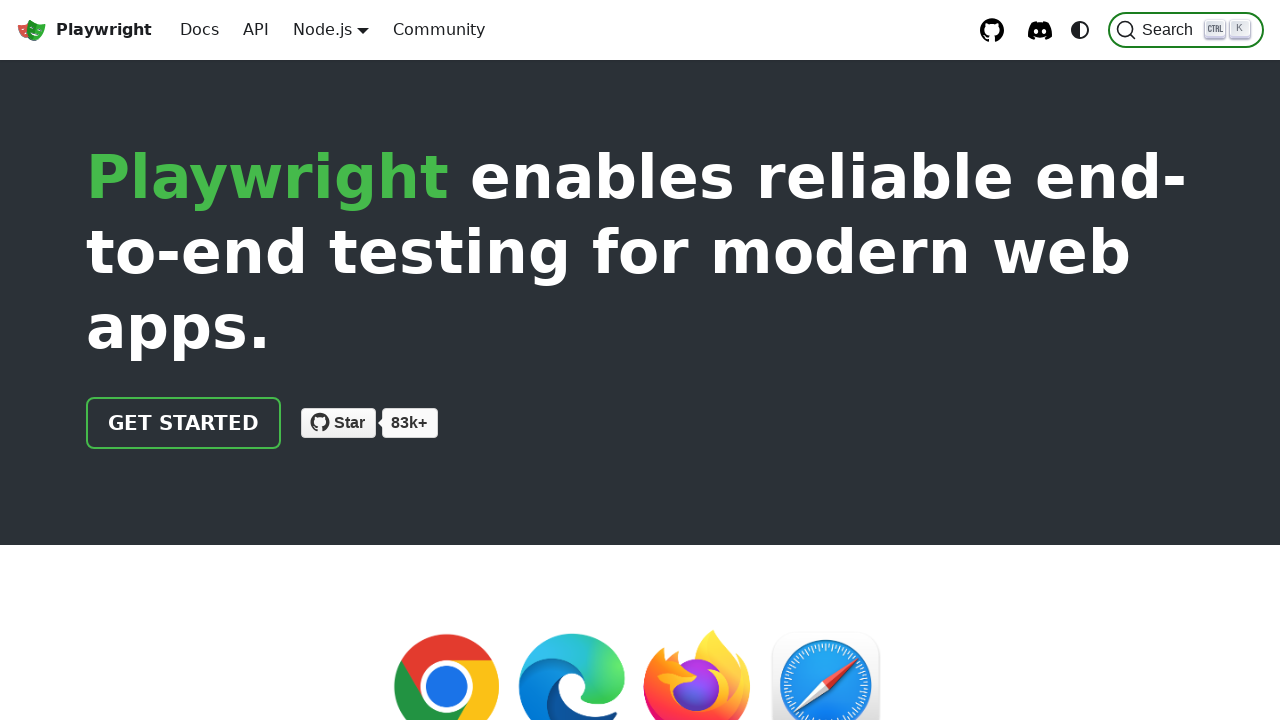

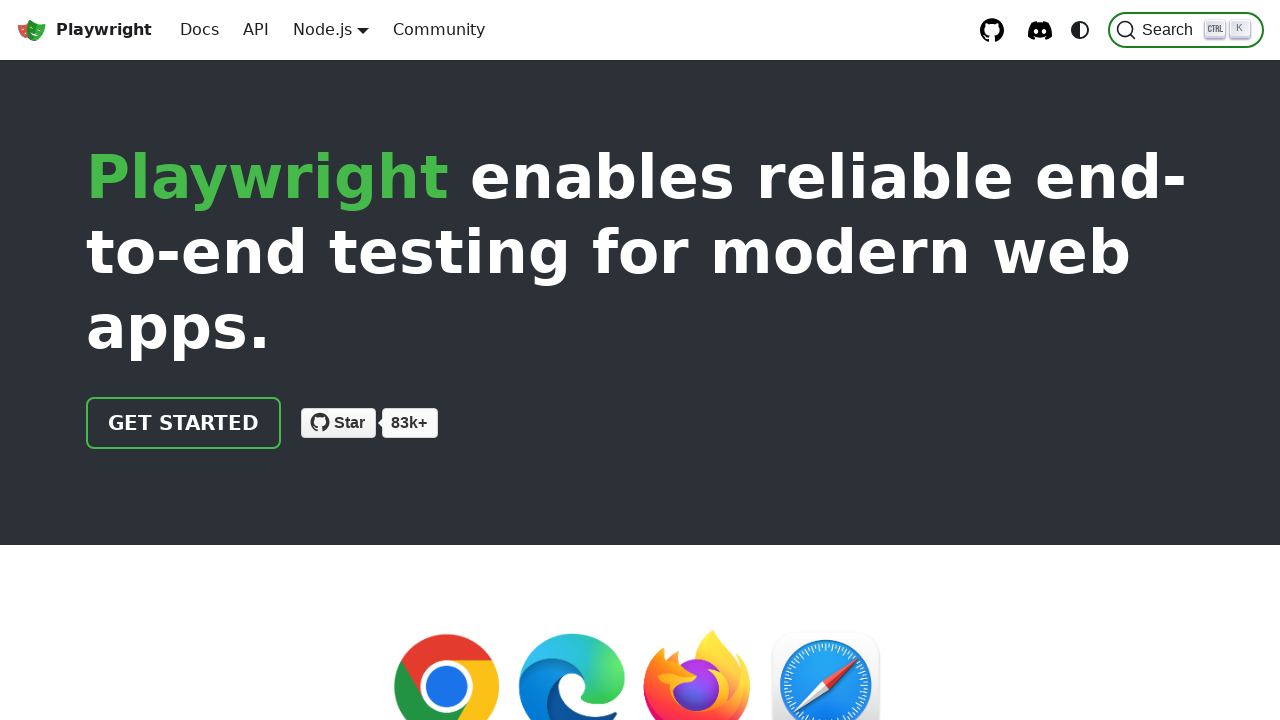